Tests button text change functionality by clicking DISCOVER button and then clicking the CHANGE TEXT button

Starting URL: https://aquabottesting.com/index.html

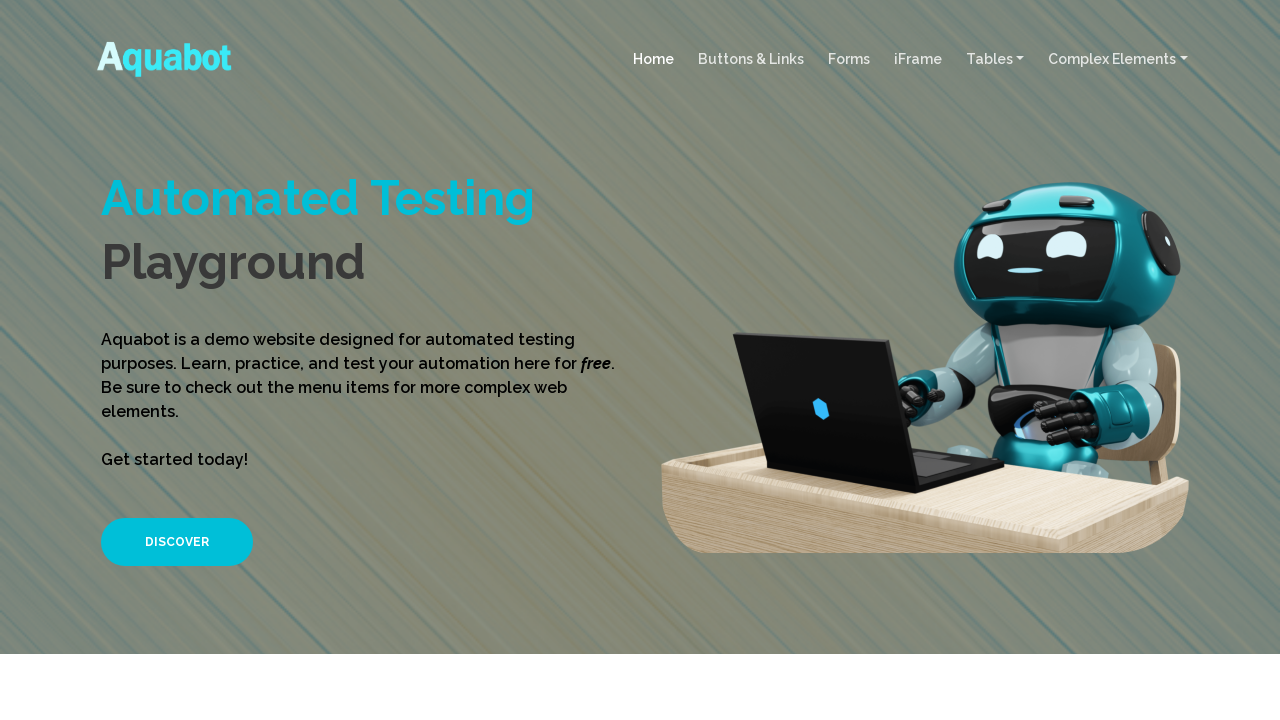

Clicked DISCOVER button at (177, 542) on xpath=//*[text()='DISCOVER']
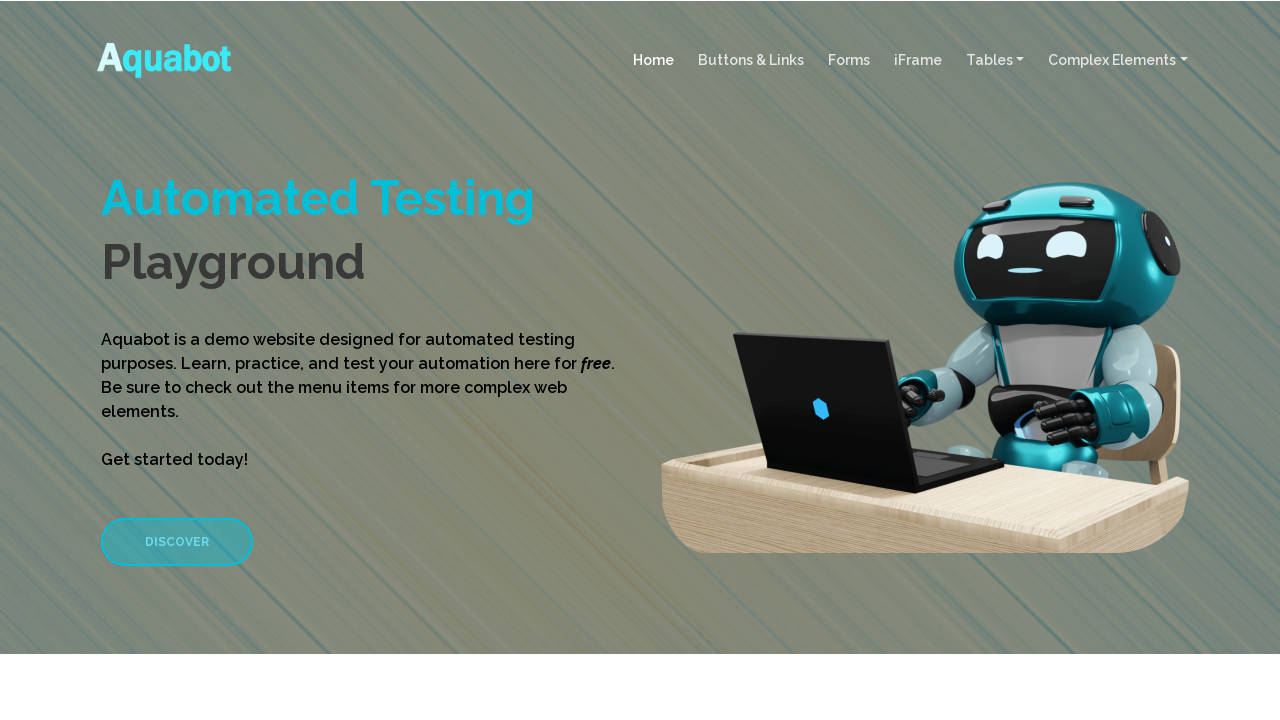

Text change button became visible
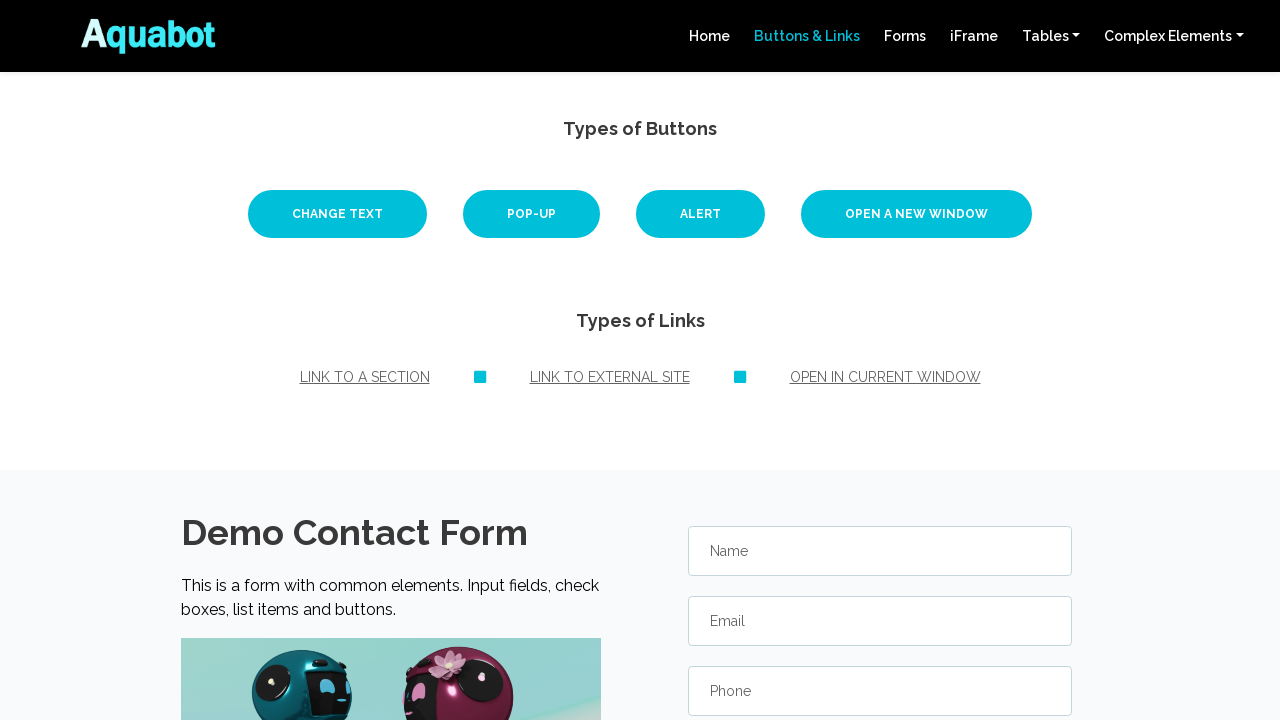

Clicked CHANGE TEXT button at (338, 214) on #text-change
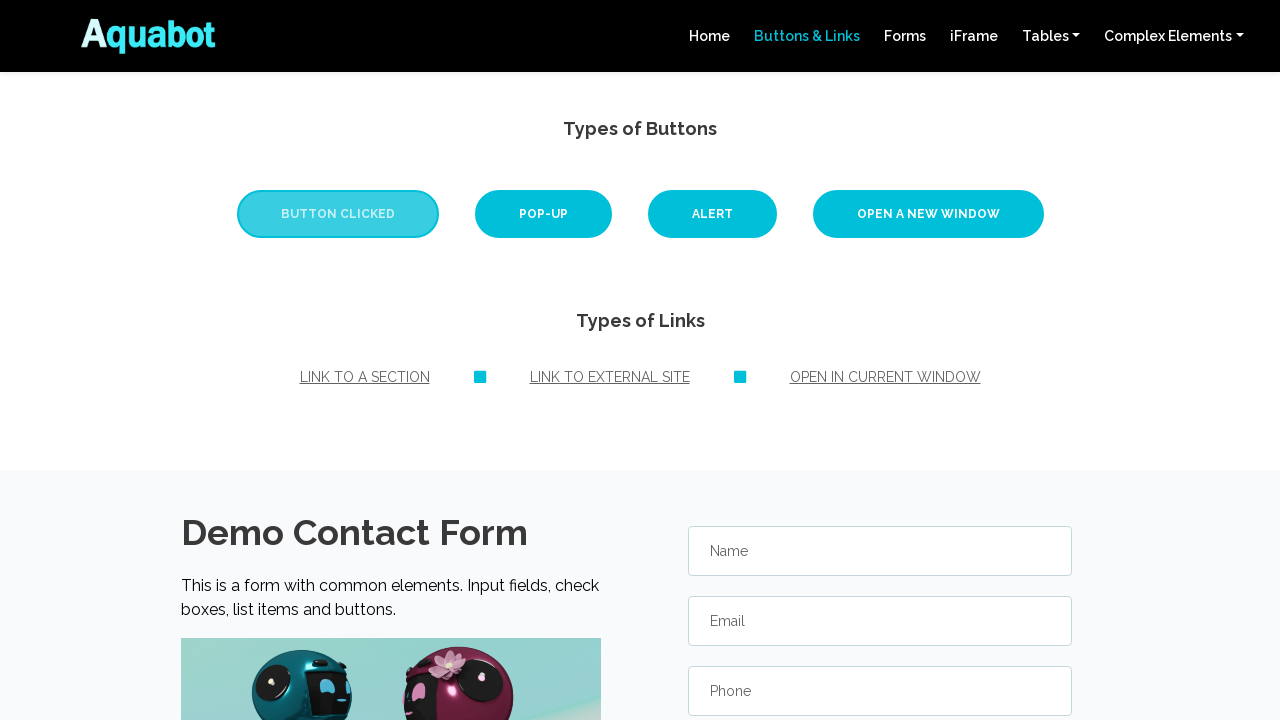

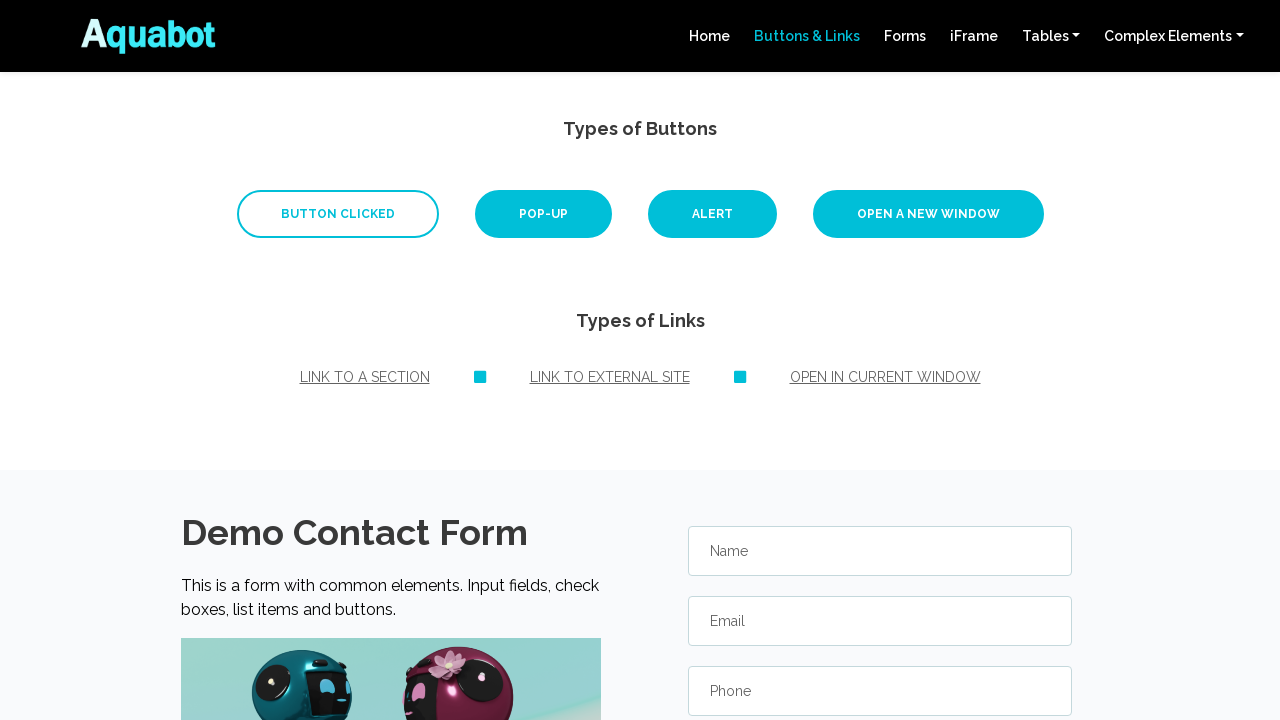